Tests product search and adds multiple products to cart - one by index and one by finding 'Cashews' product name

Starting URL: https://rahulshettyacademy.com/seleniumPractise/#/

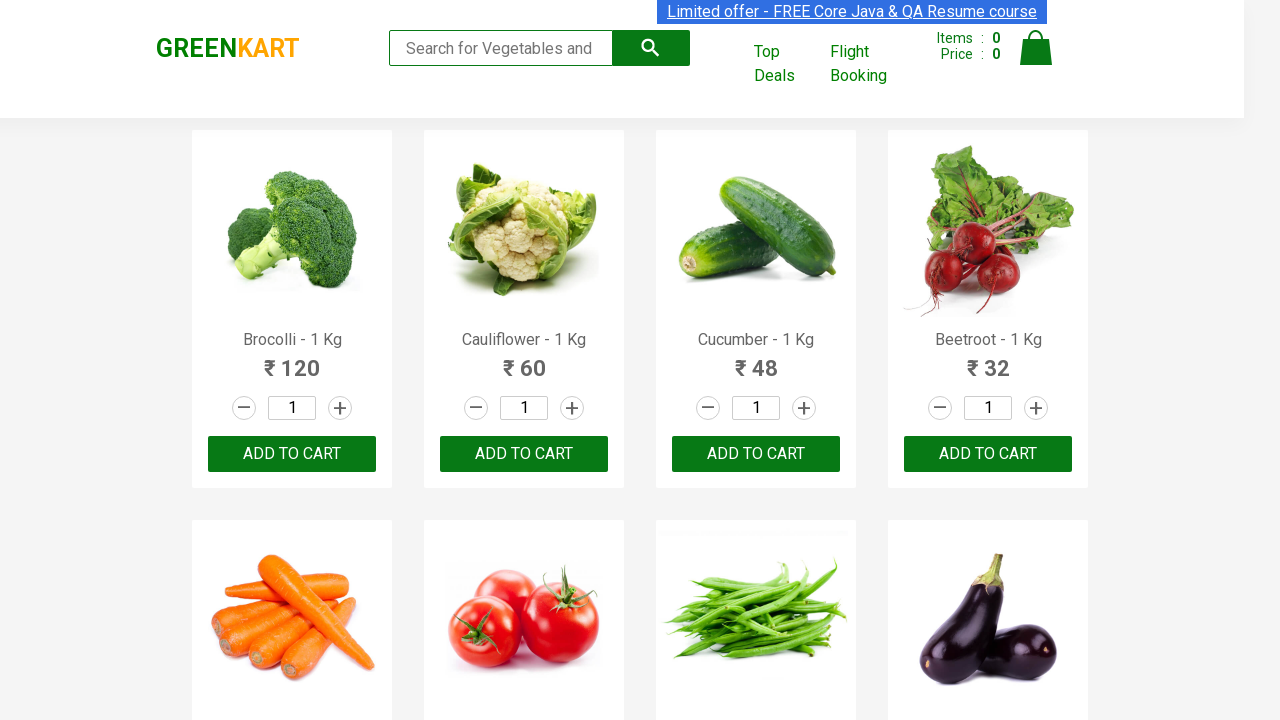

Typed 'ca' in the search box on .search-keyword
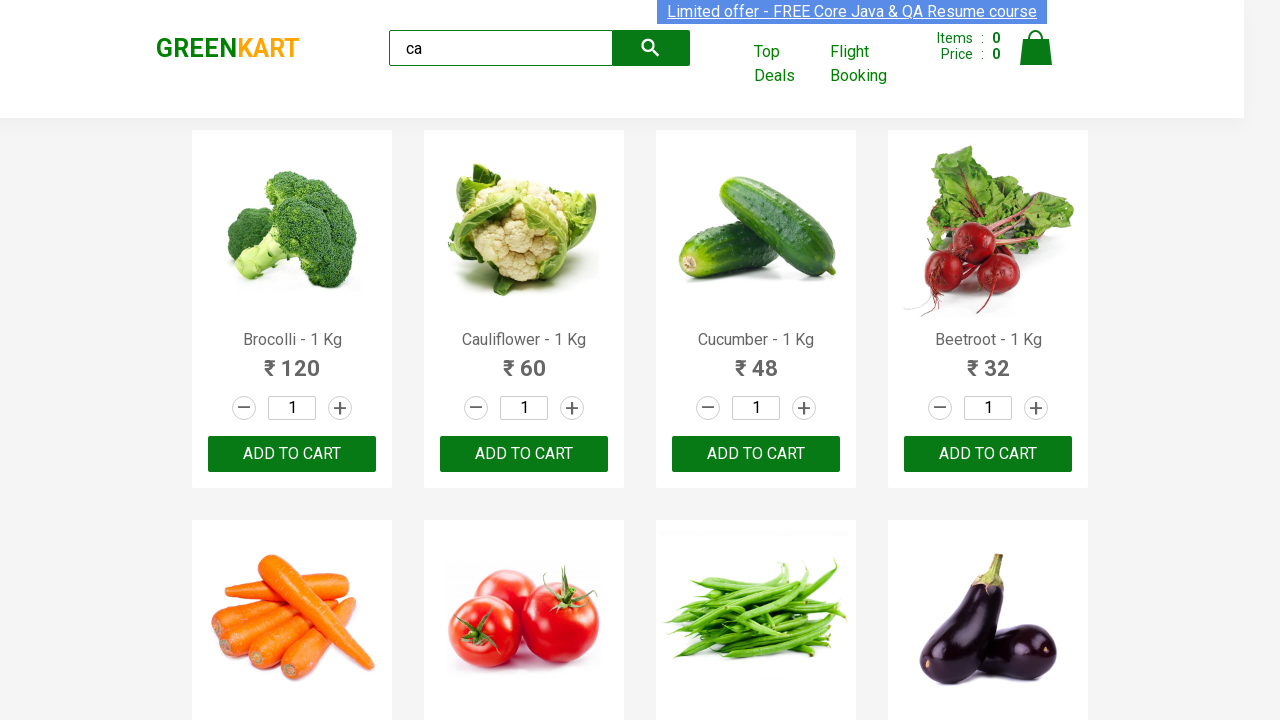

Search results loaded with products
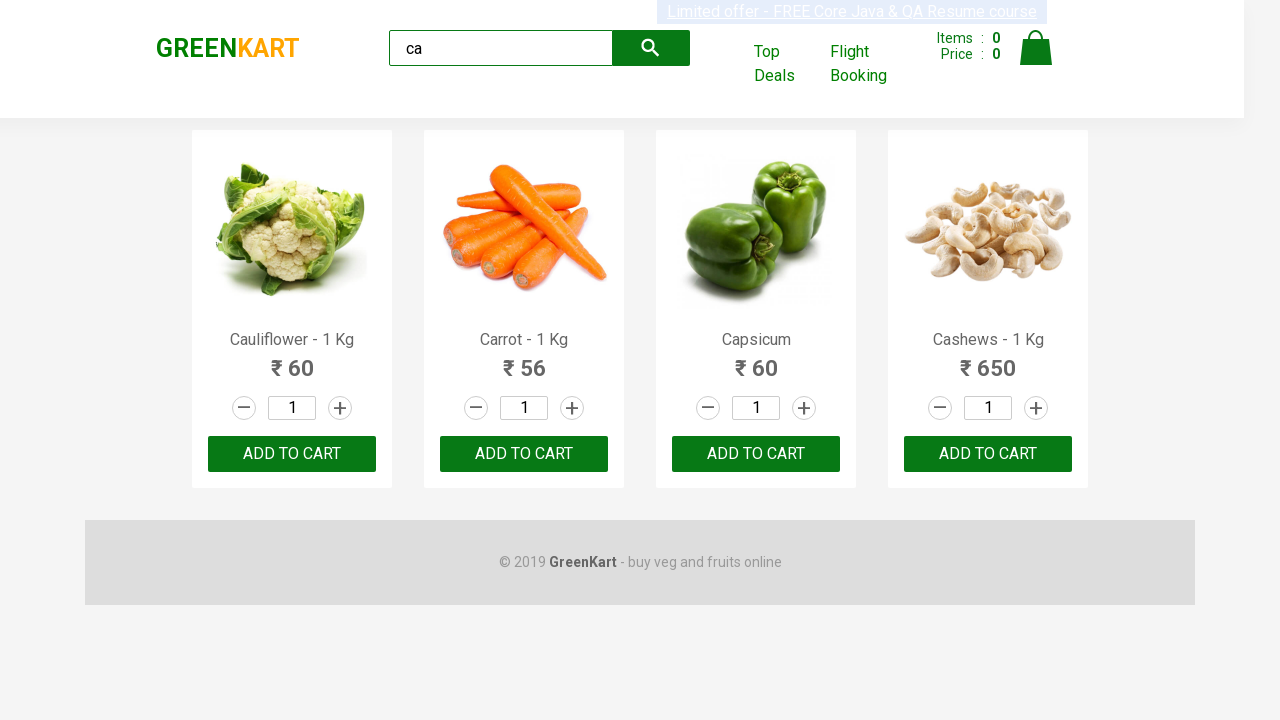

Clicked ADD TO CART on the third product (index 2) at (756, 454) on .products .product >> nth=2 >> text=ADD TO CART
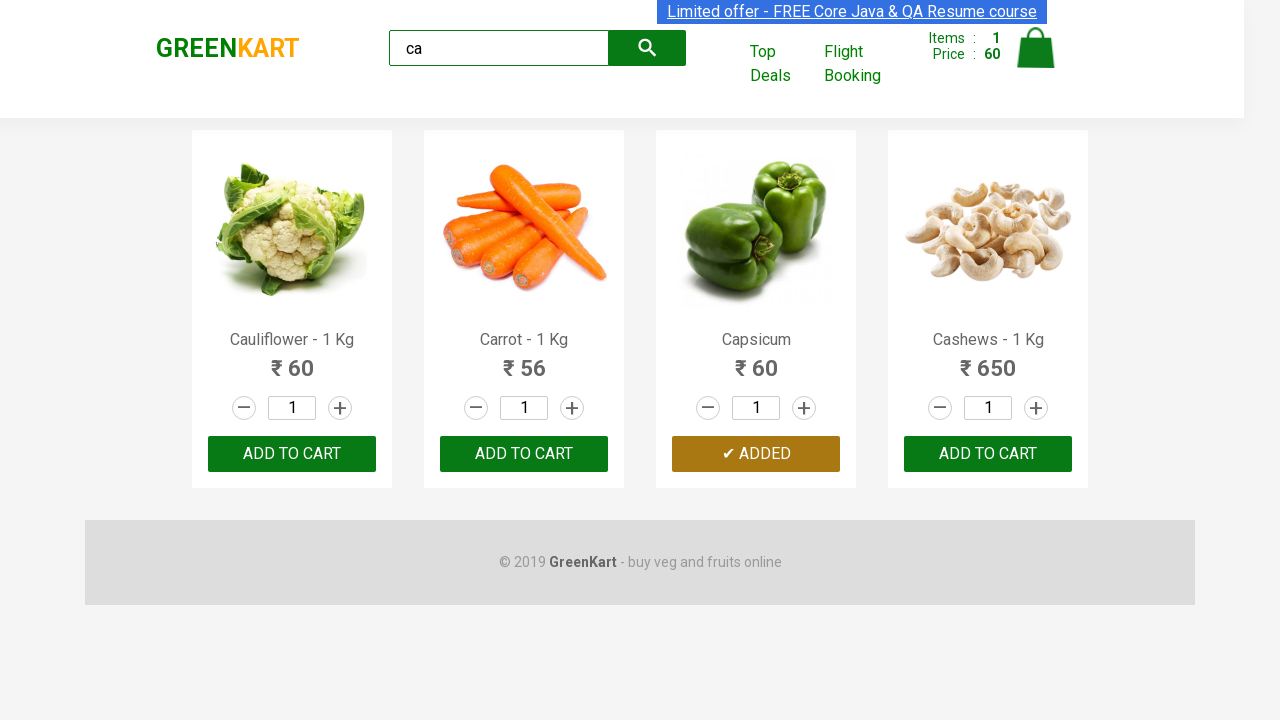

Retrieved all product elements from search results
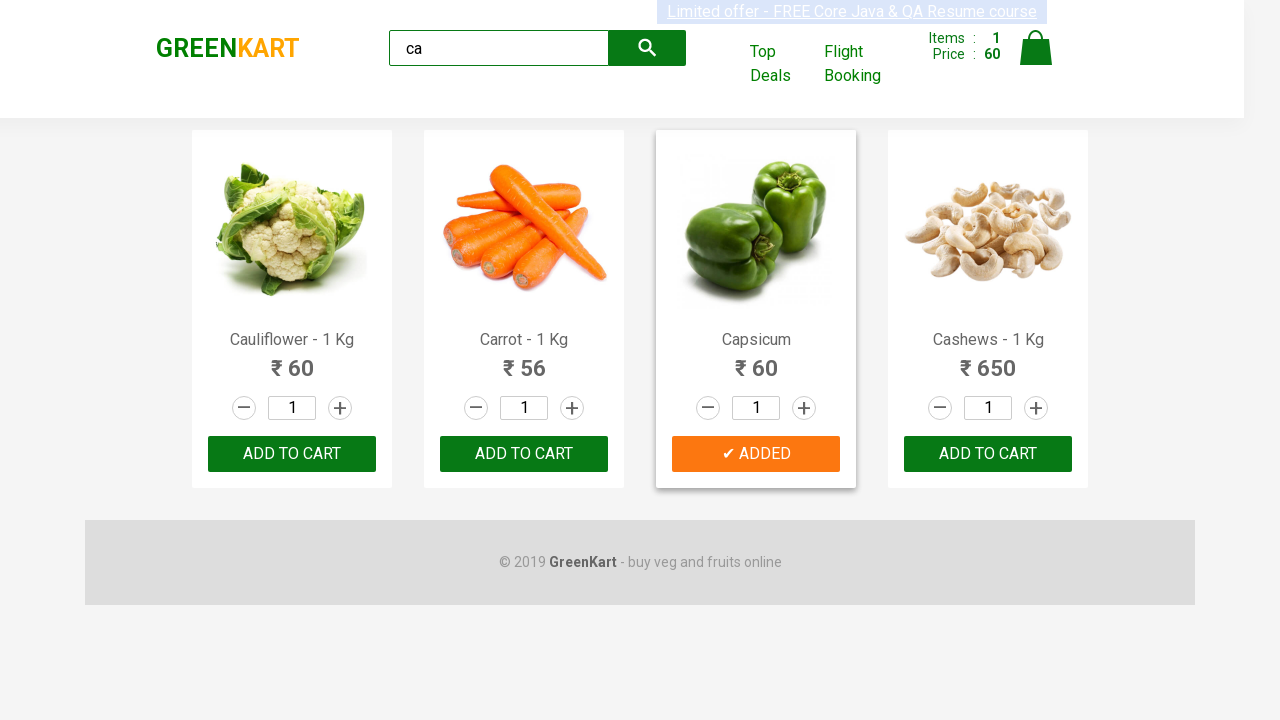

Retrieved product name: 'Cauliflower - 1 Kg'
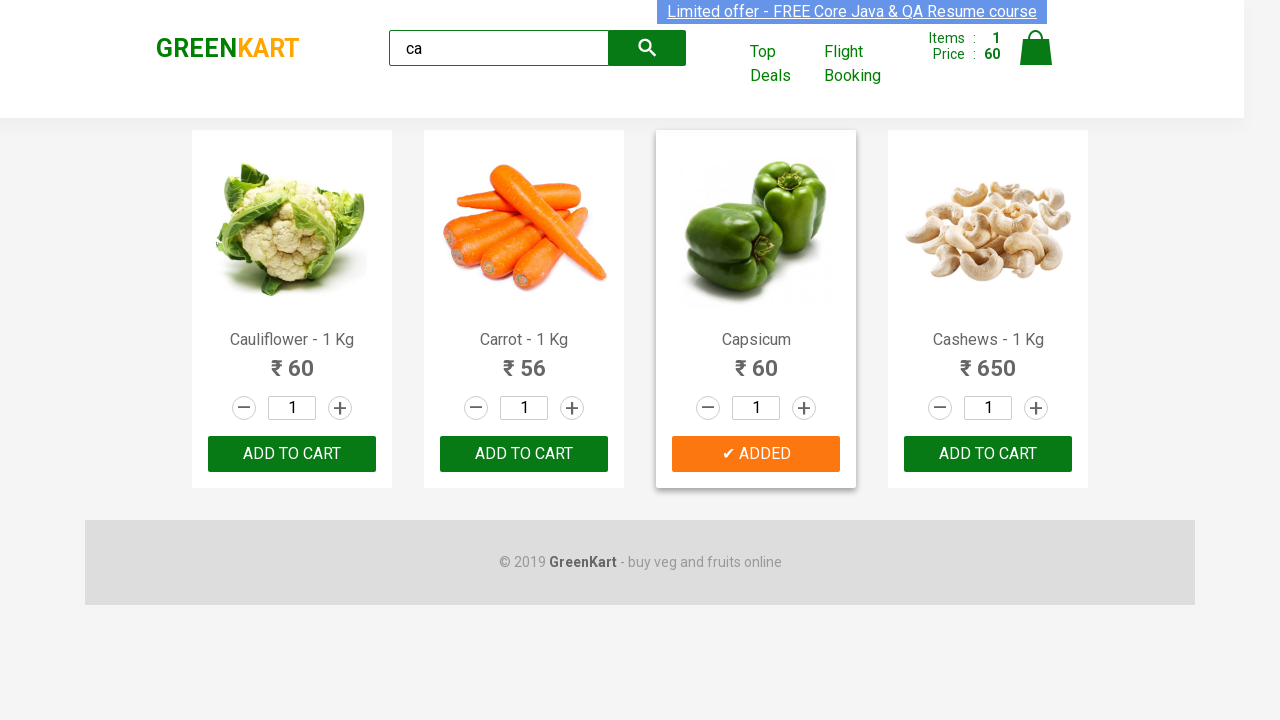

Retrieved product name: 'Carrot - 1 Kg'
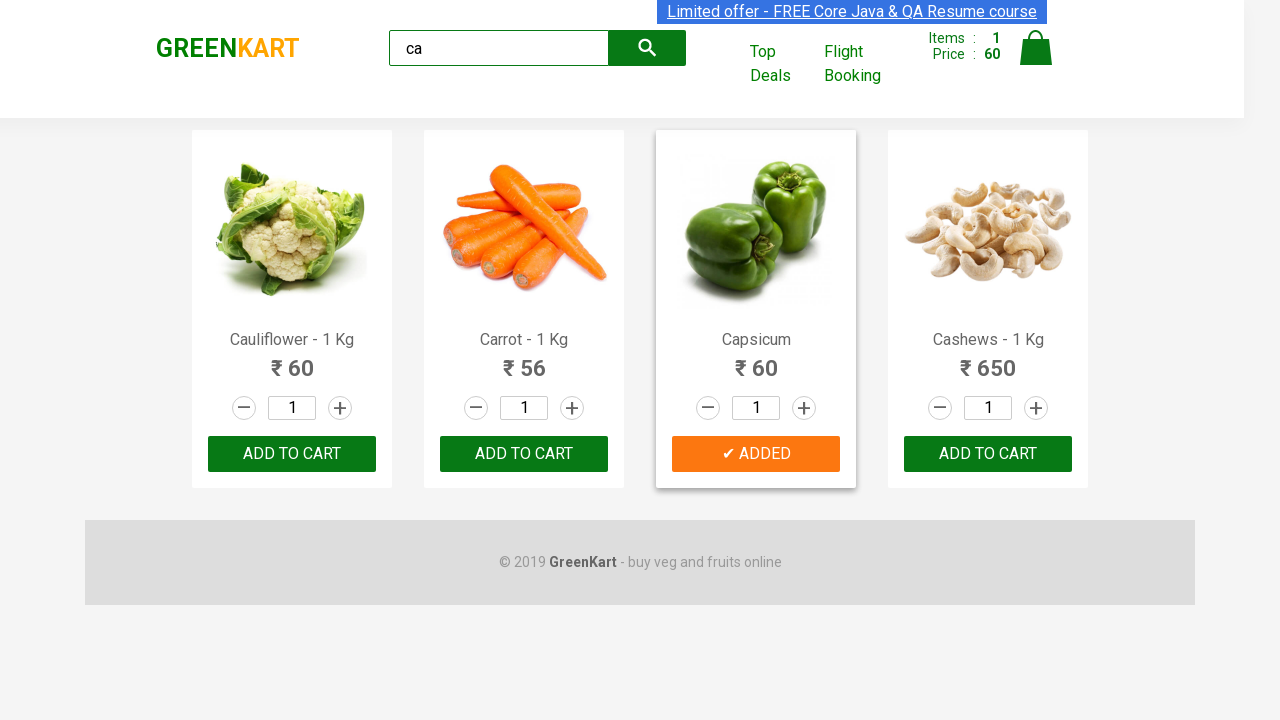

Retrieved product name: 'Capsicum'
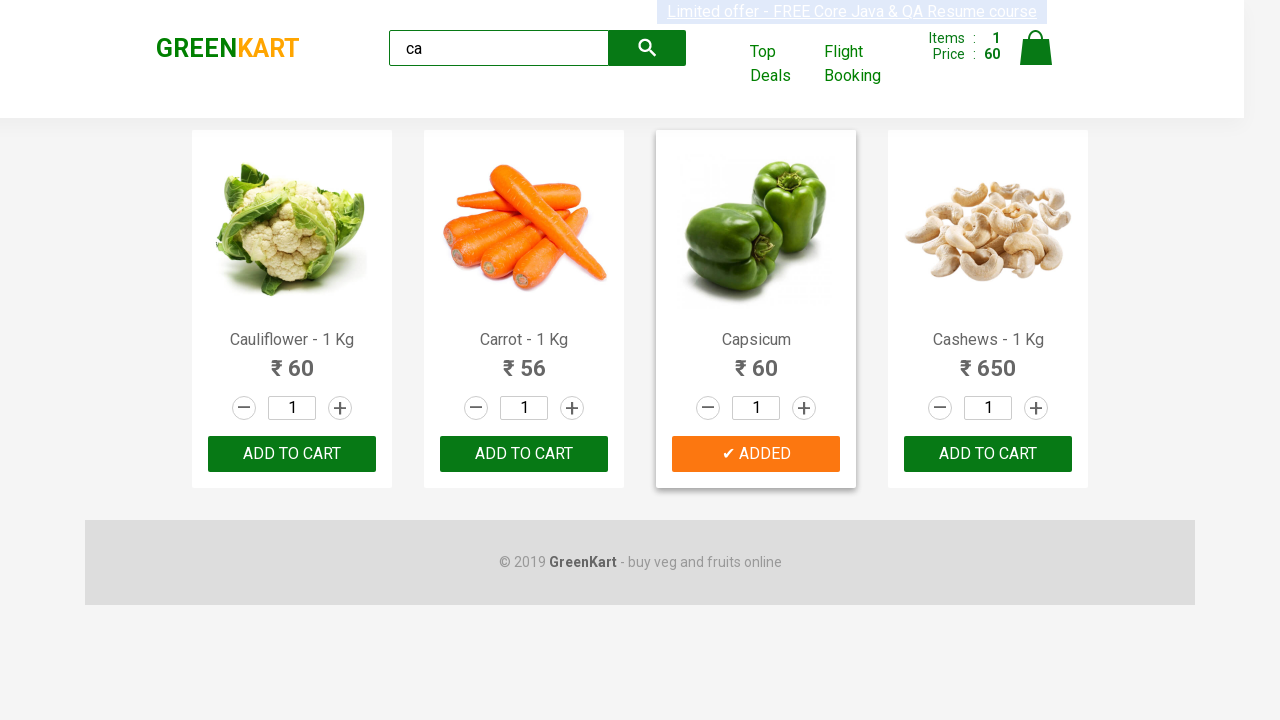

Retrieved product name: 'Cashews - 1 Kg'
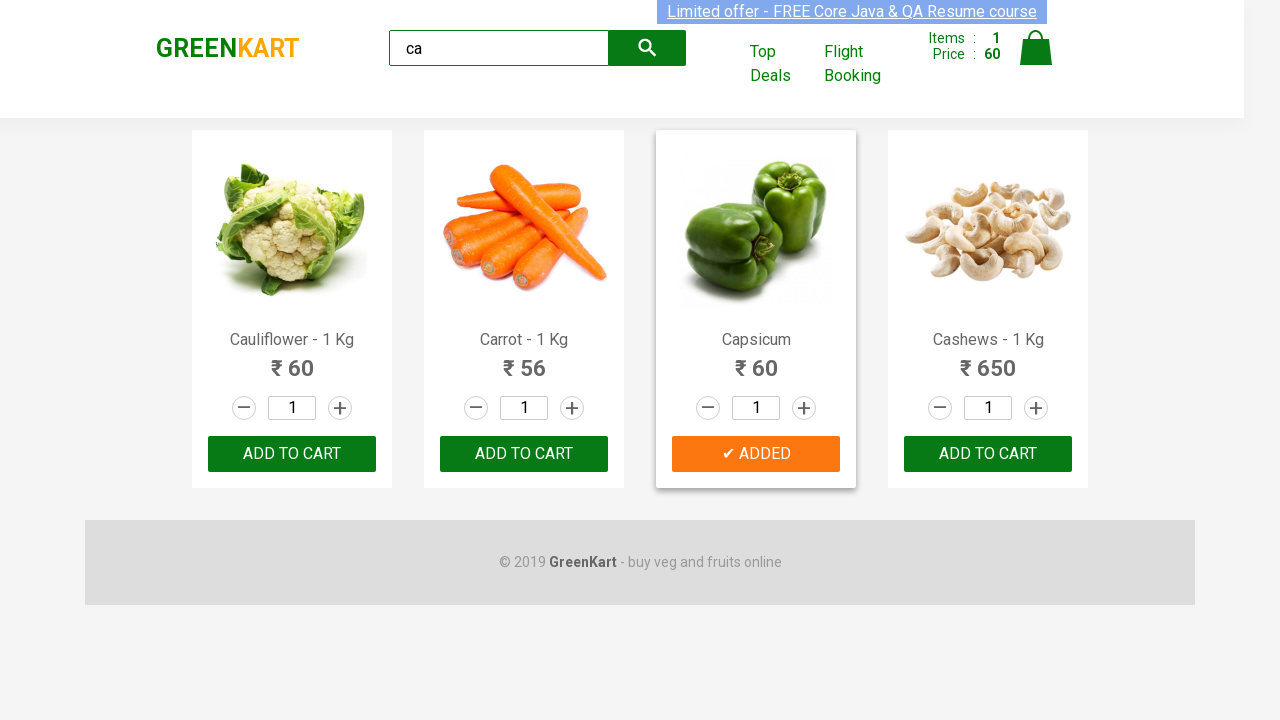

Found 'Cashews' product and clicked ADD TO CART button at (988, 454) on .products .product >> nth=3 >> button
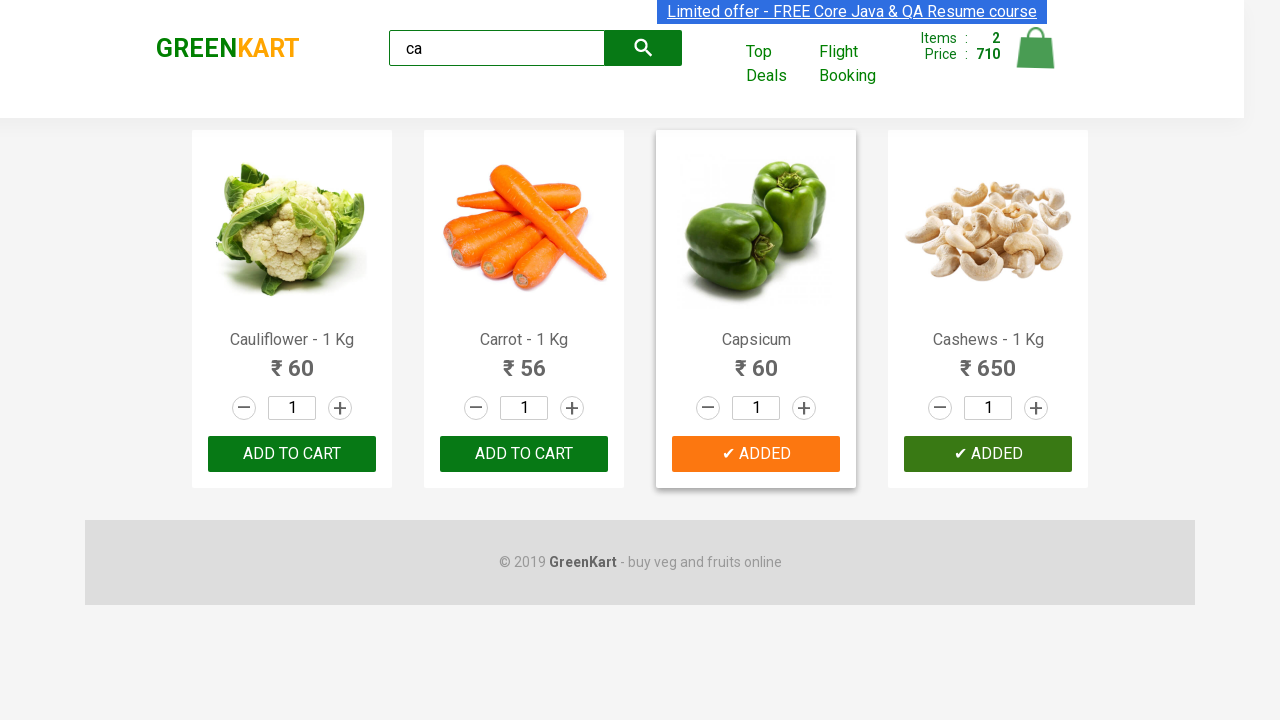

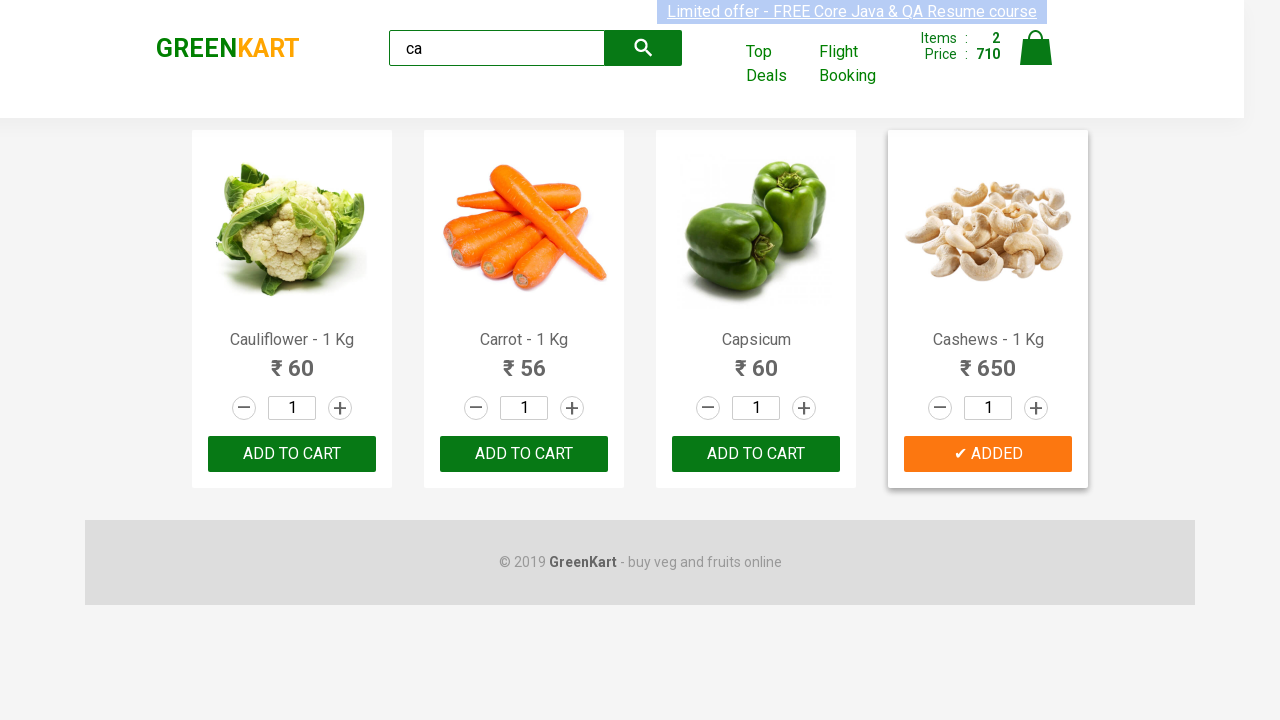